Scrolls to a specific element on a registration page using JavaScript

Starting URL: https://demo.automationtesting.in/Register.html

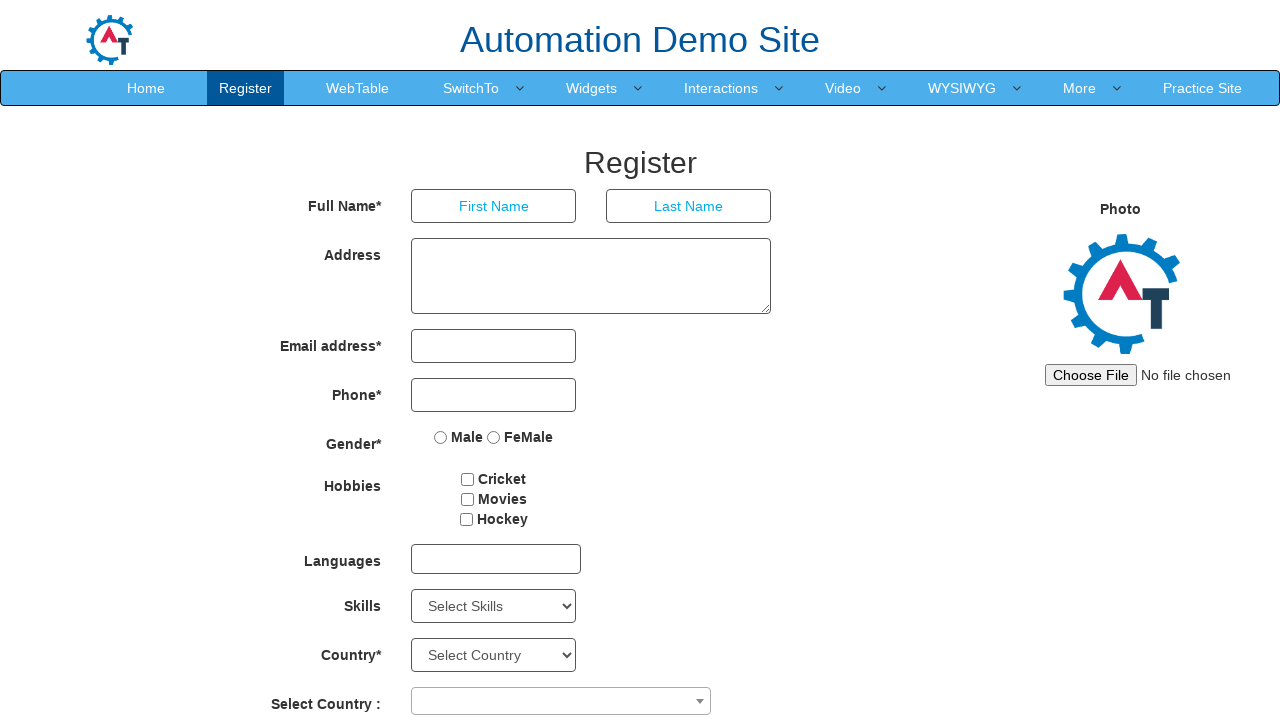

Located the submit button element using XPath
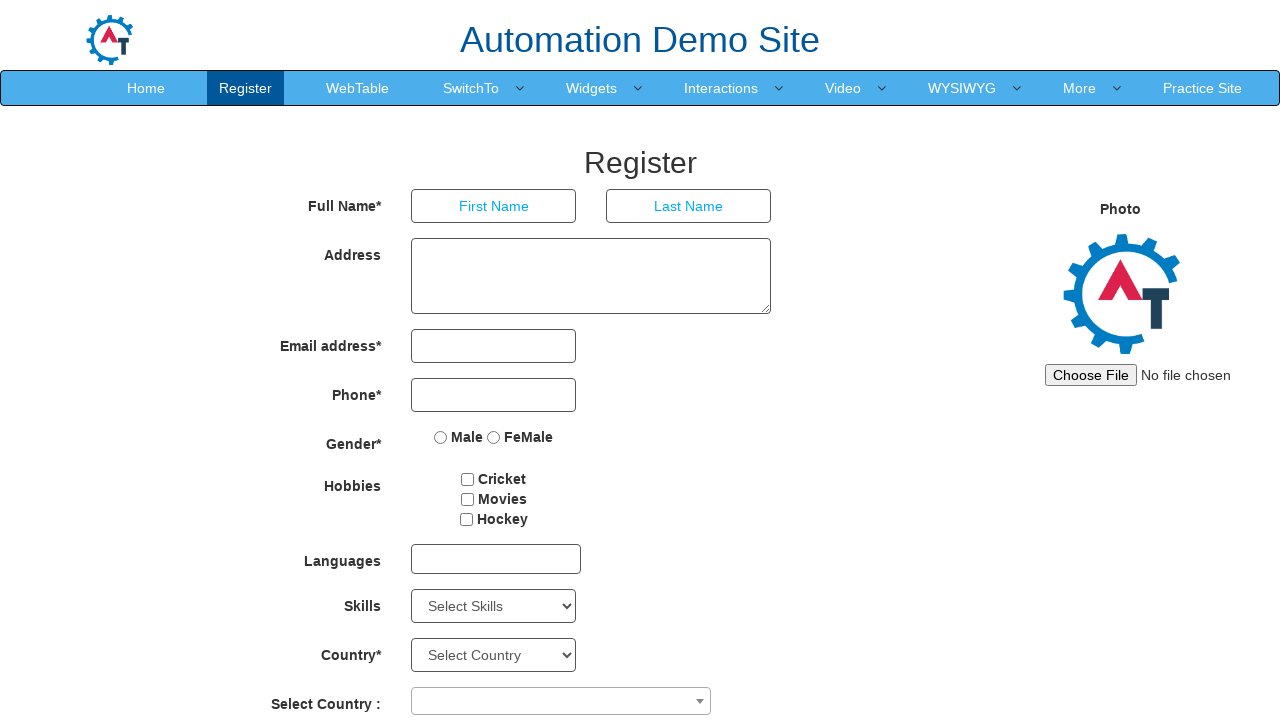

Scrolled to the submit button using JavaScript
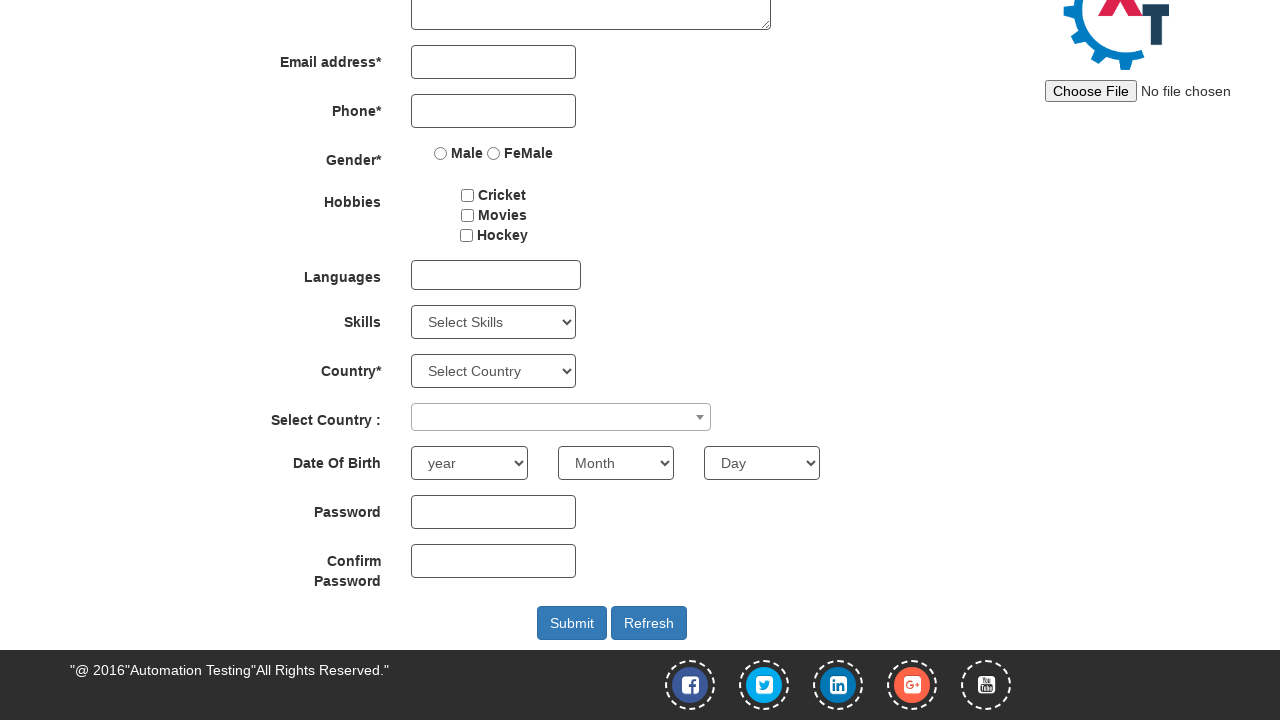

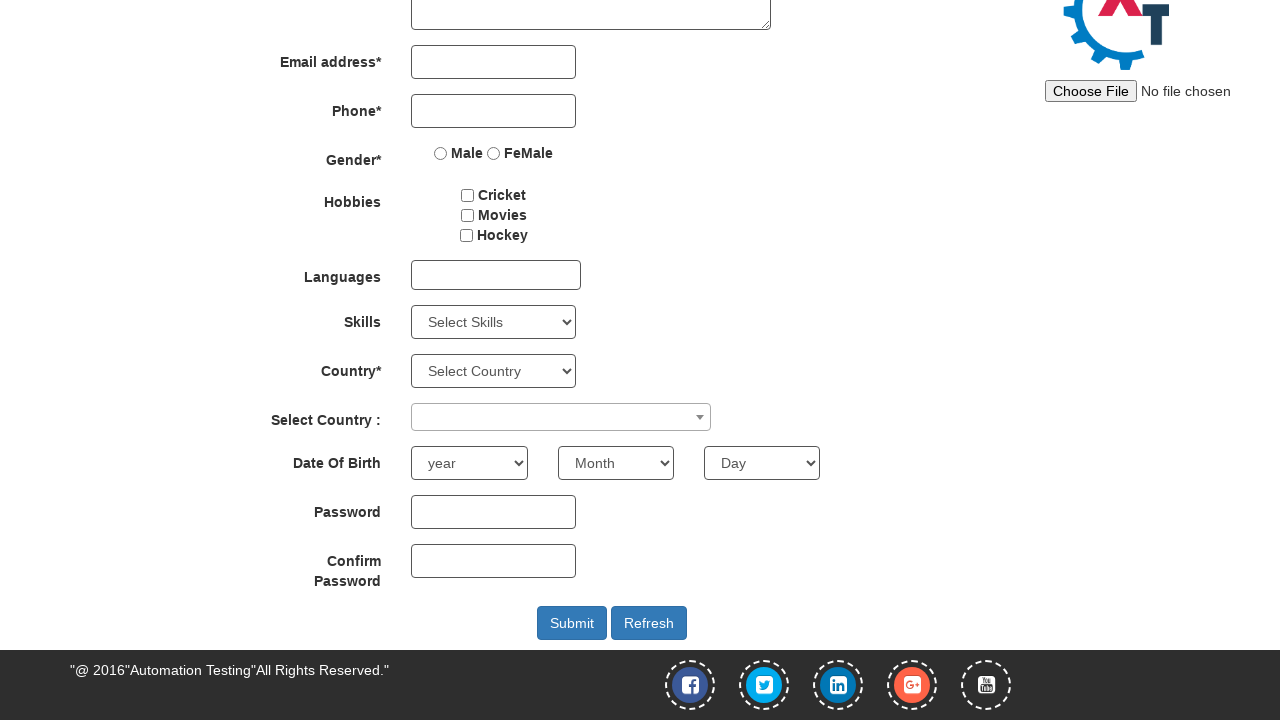